Tests dropdown selection by selecting "Blue" option using visible text

Starting URL: https://demoqa.com/select-menu

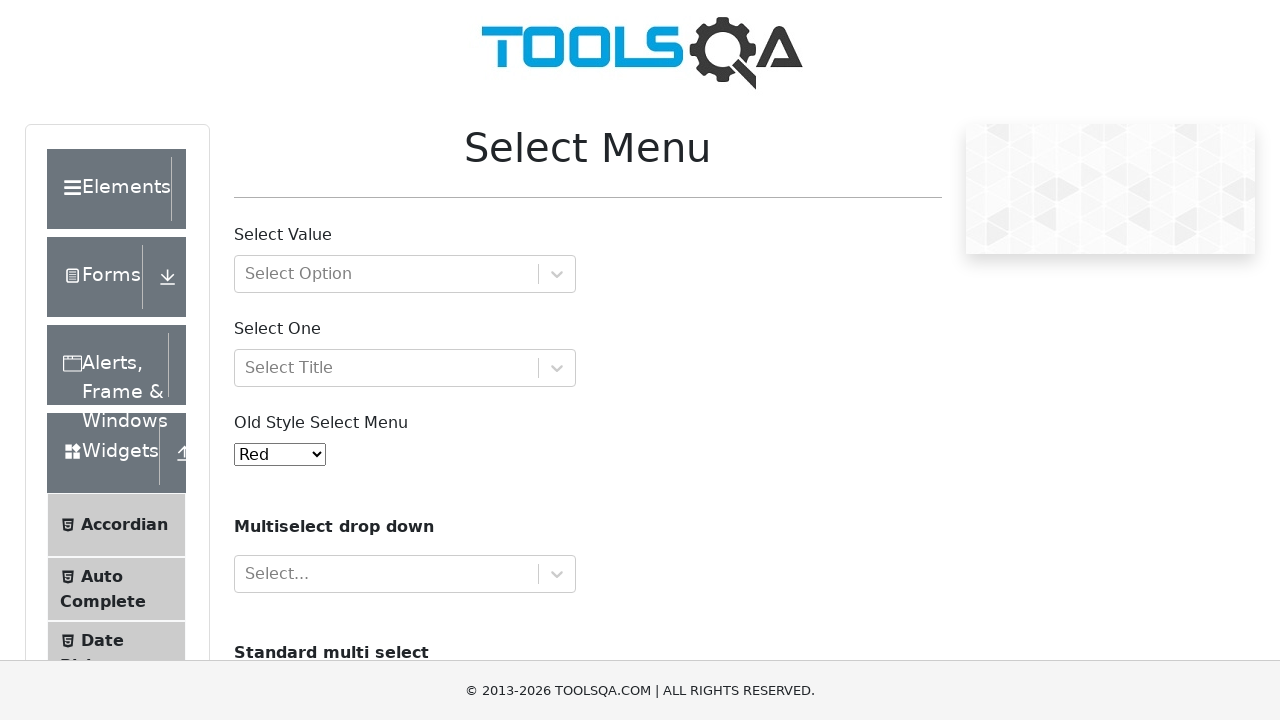

Navigated to Select Menu test page
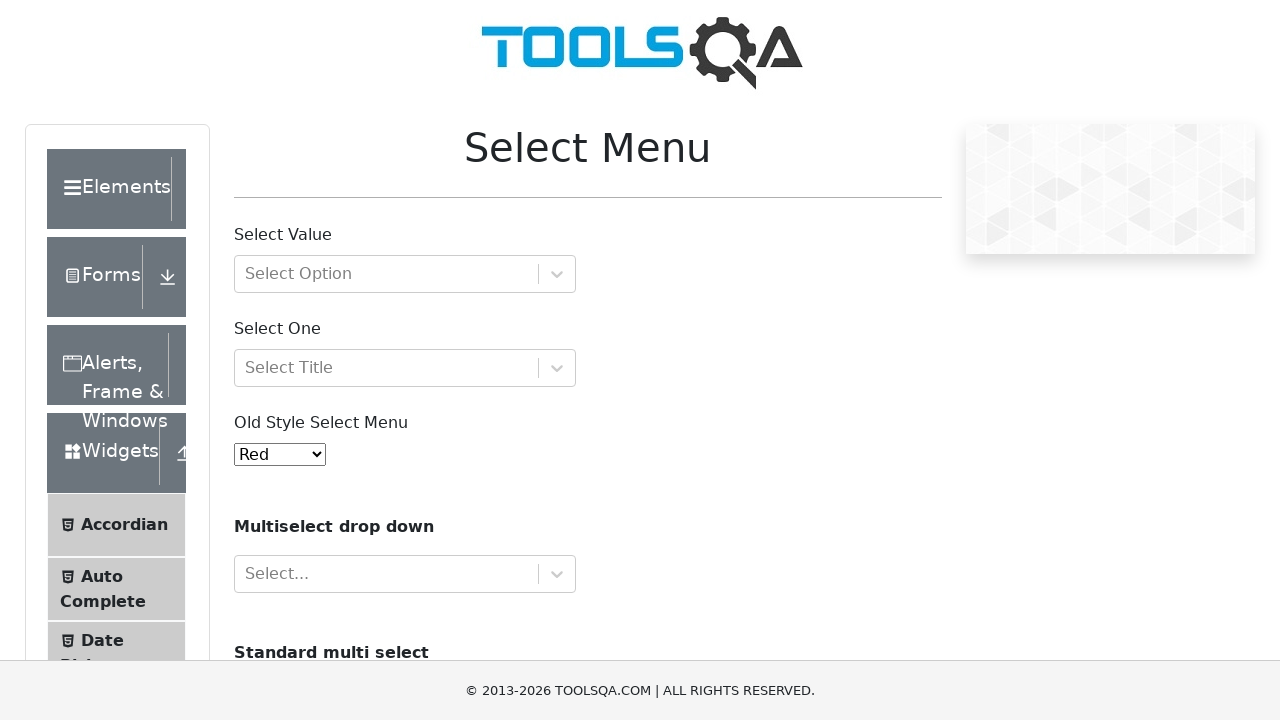

Selected 'Blue' option from dropdown by visible text on select#oldSelectMenu
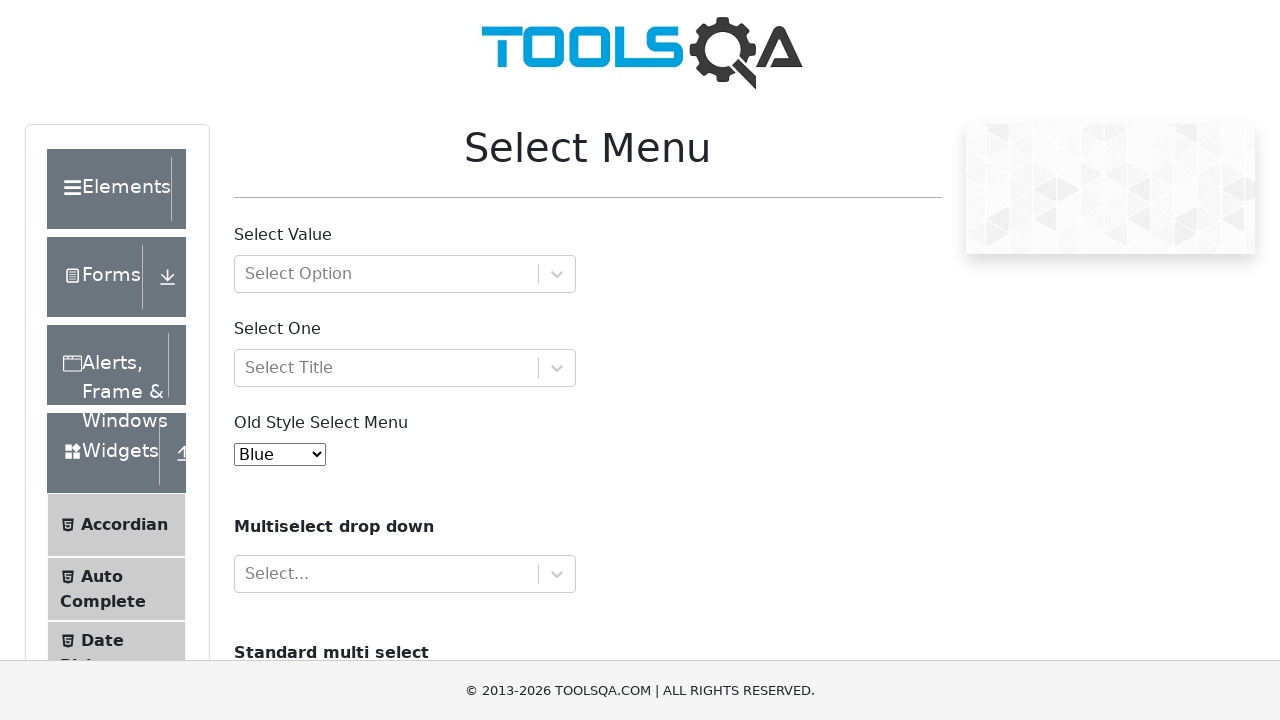

Retrieved selected option value from dropdown
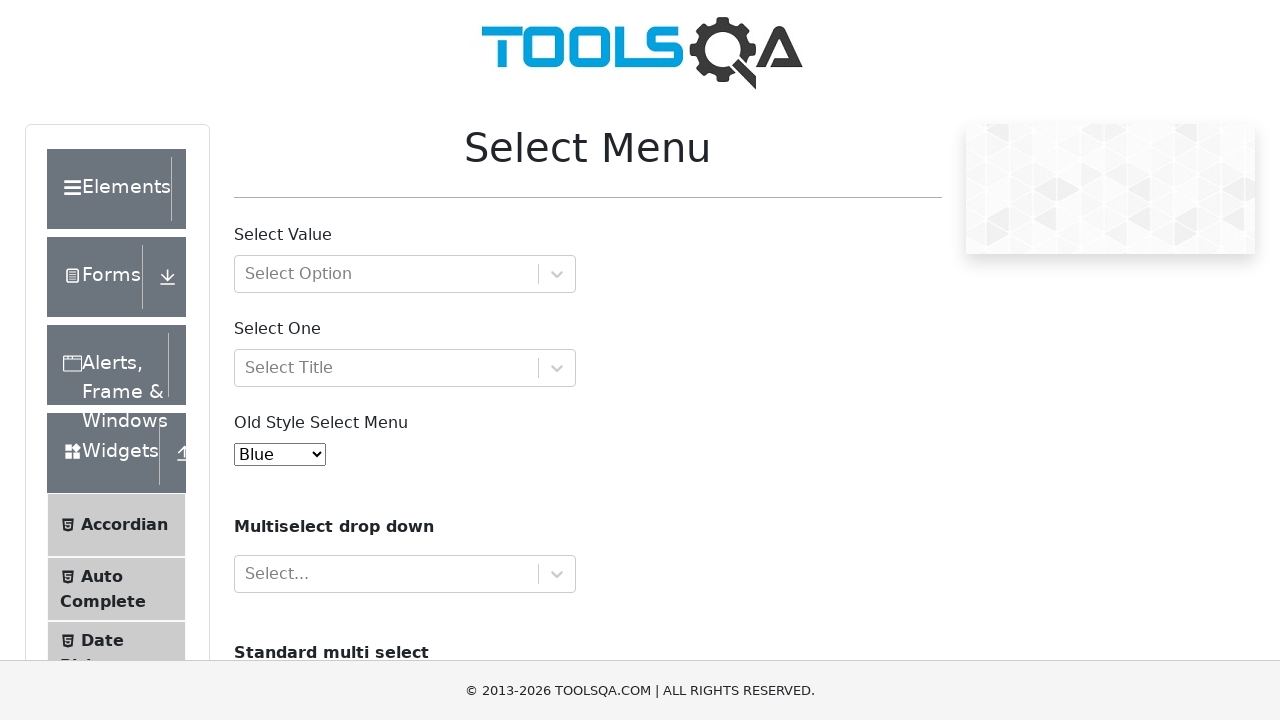

Retrieved selected option text content
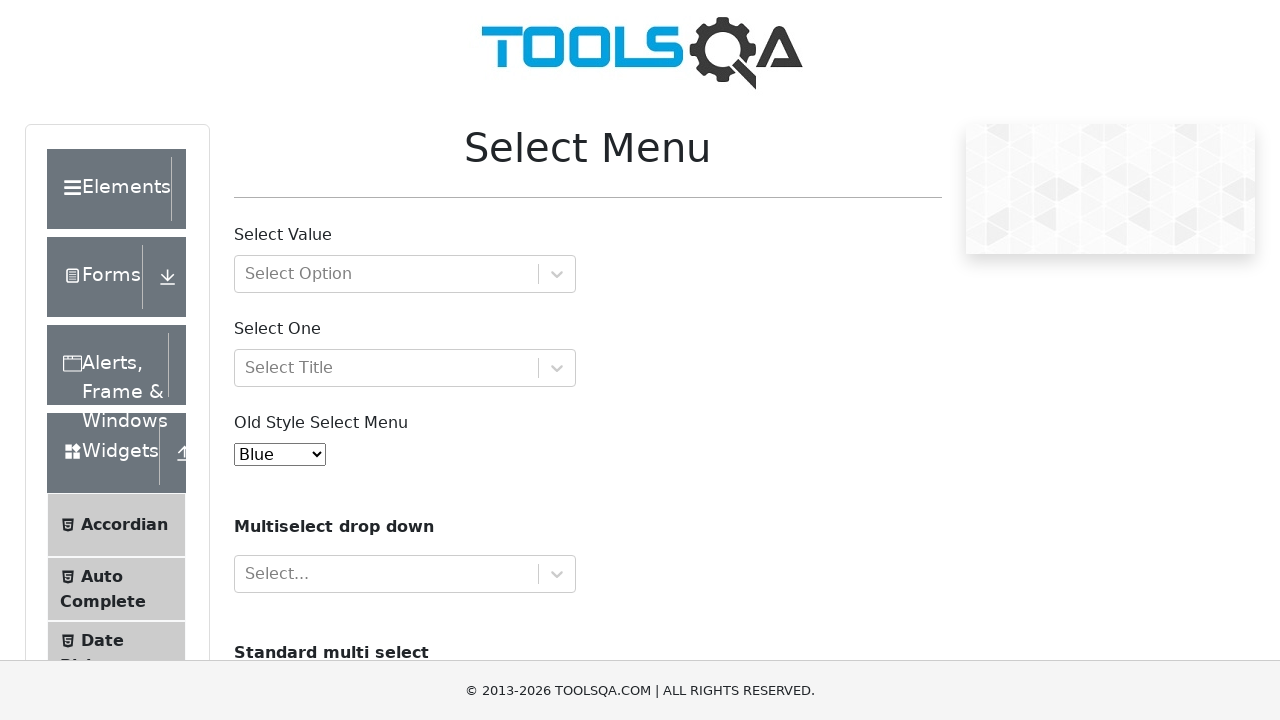

Verified selection: Blue
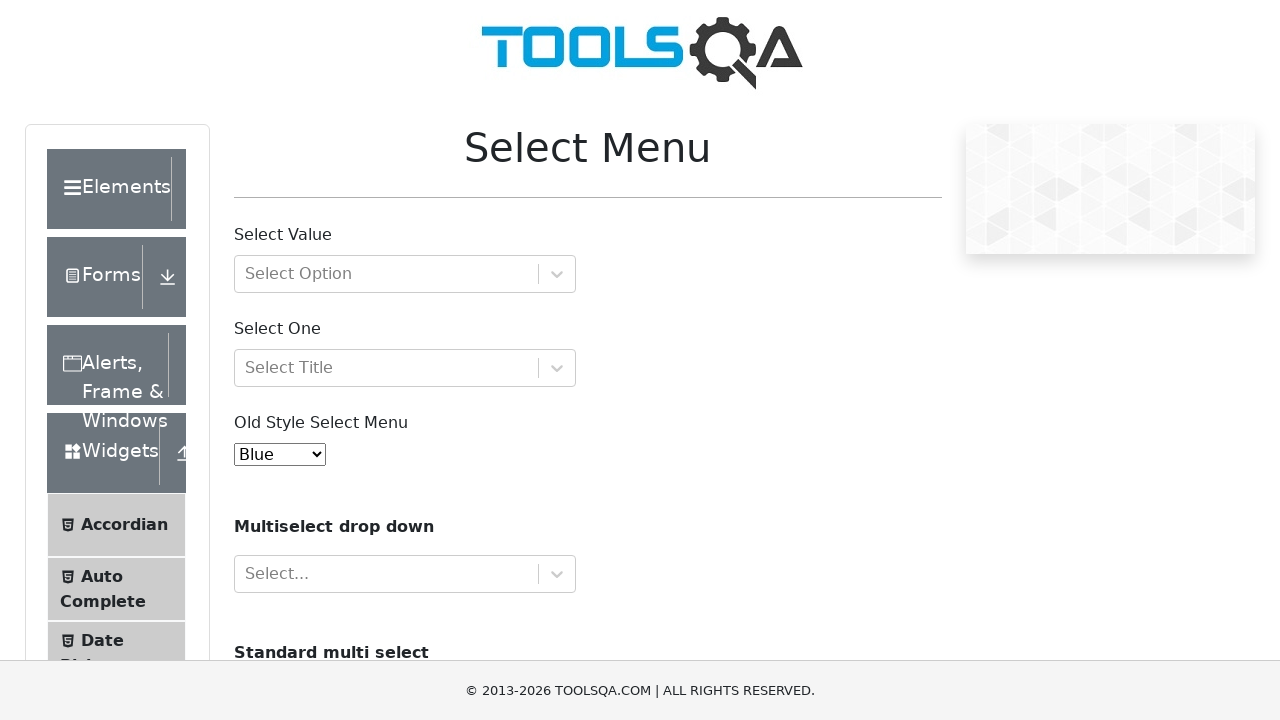

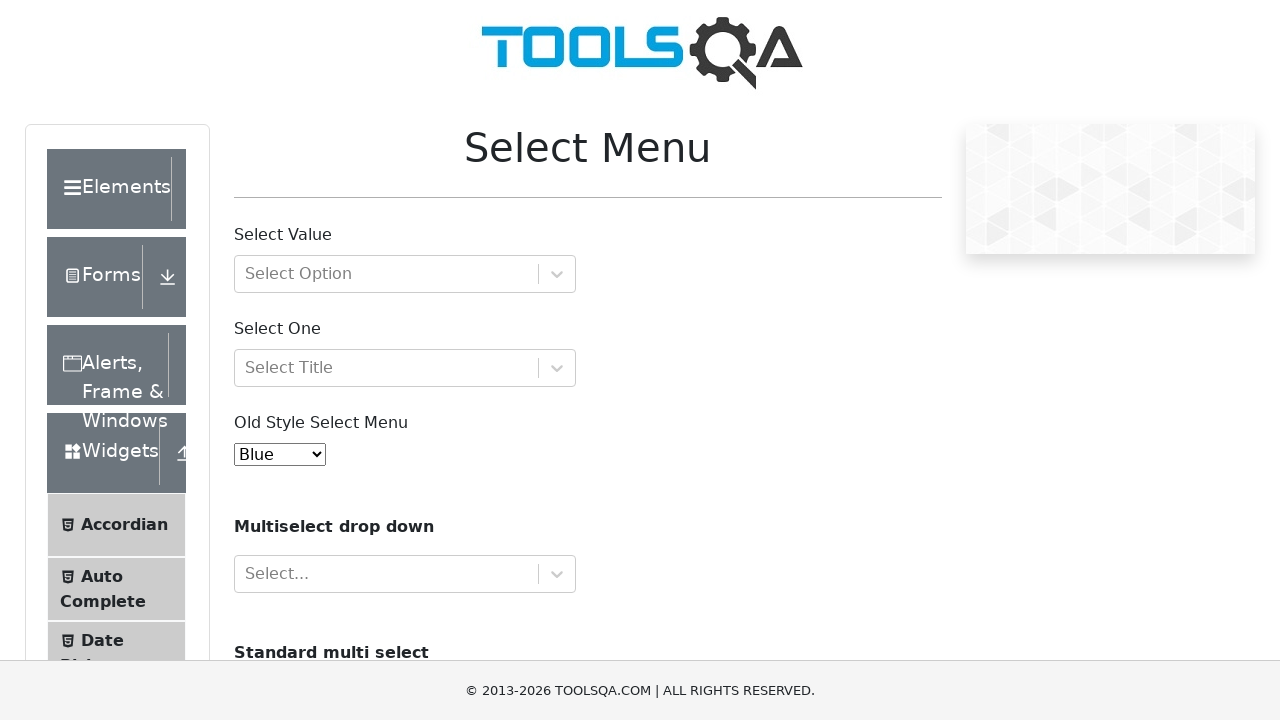